Navigates to VWO application and verifies the login page loads correctly by checking the page title and URL.

Starting URL: https://app.vwo.com

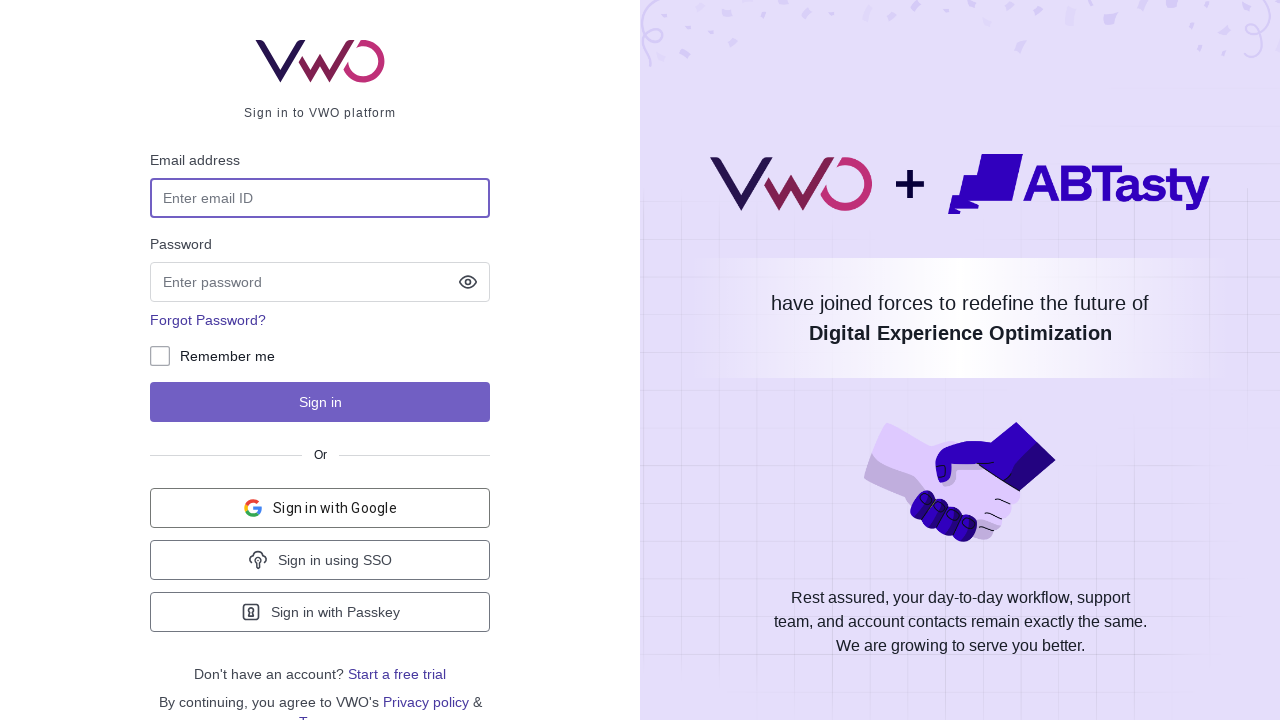

Navigated to VWO application at https://app.vwo.com
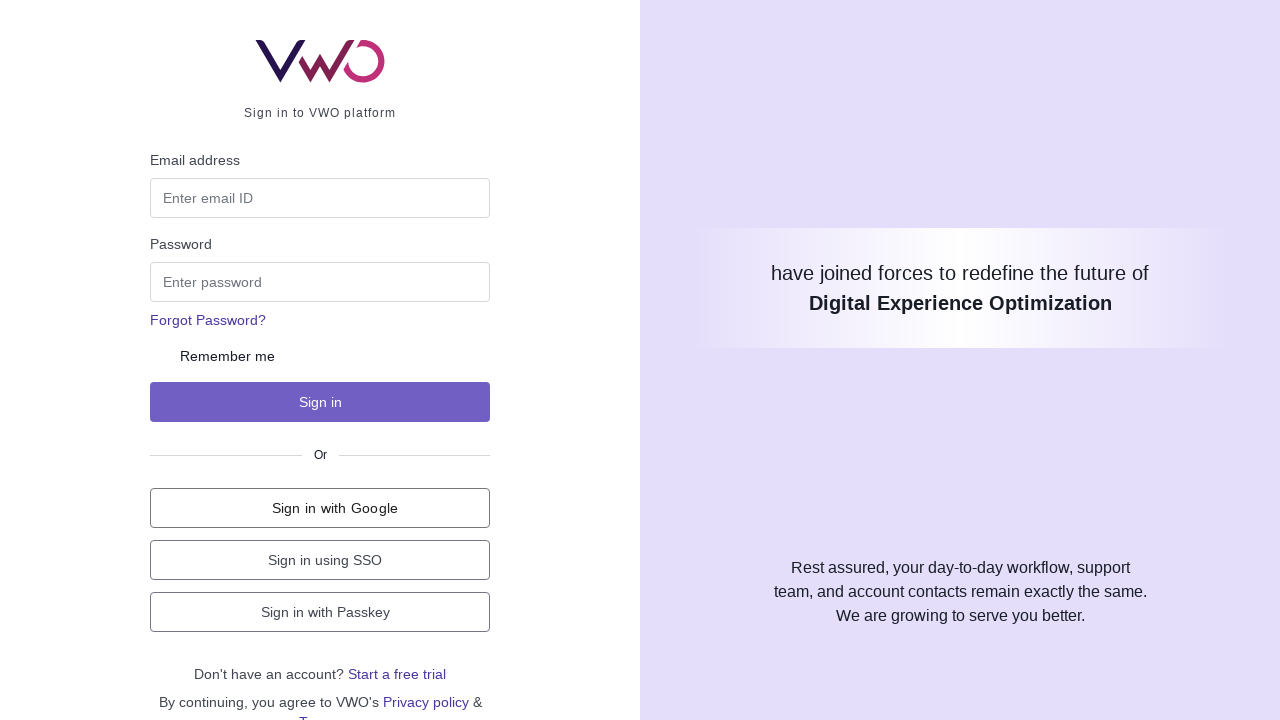

Page redirected to login URL
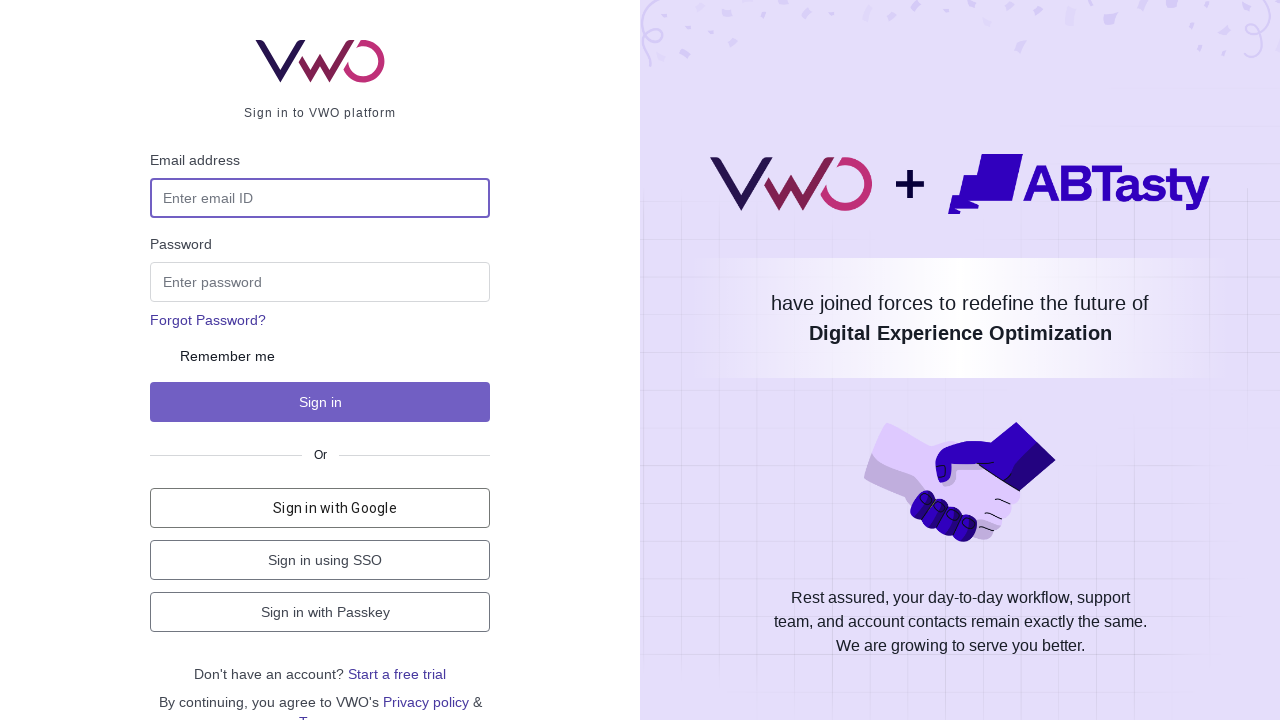

Verified page title is 'Login - VWO'
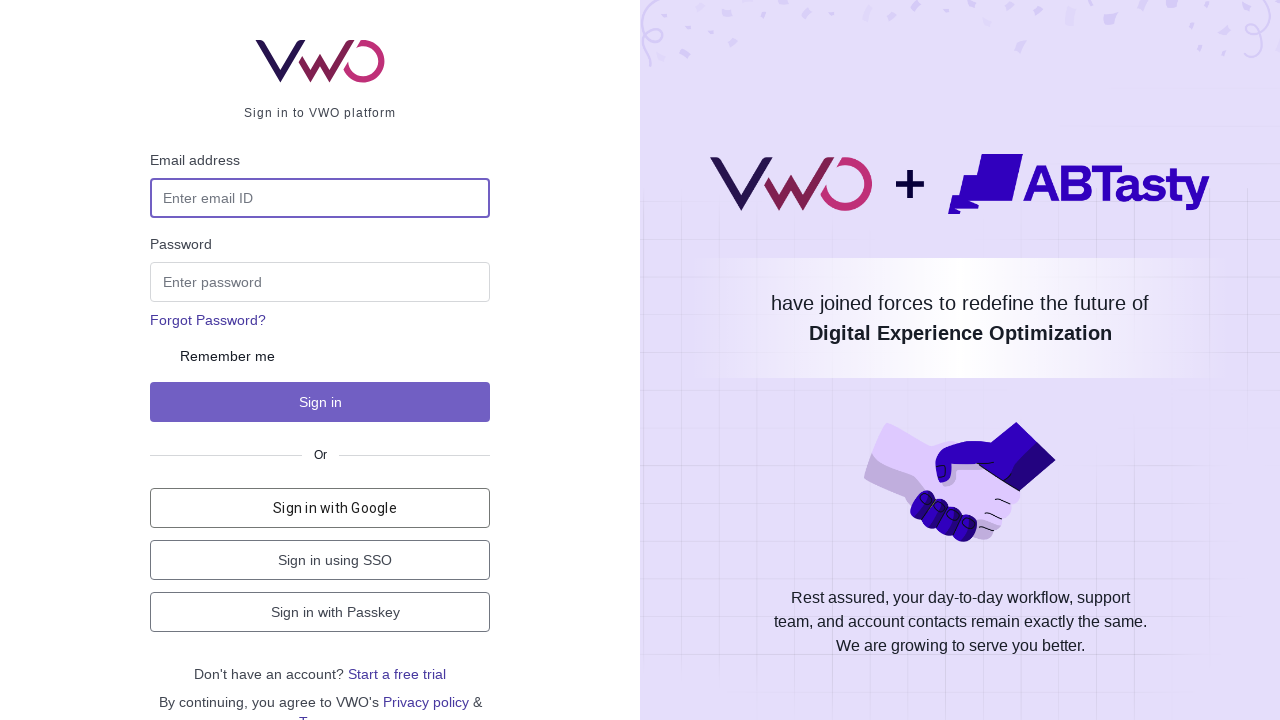

Verified current URL contains '/login' path
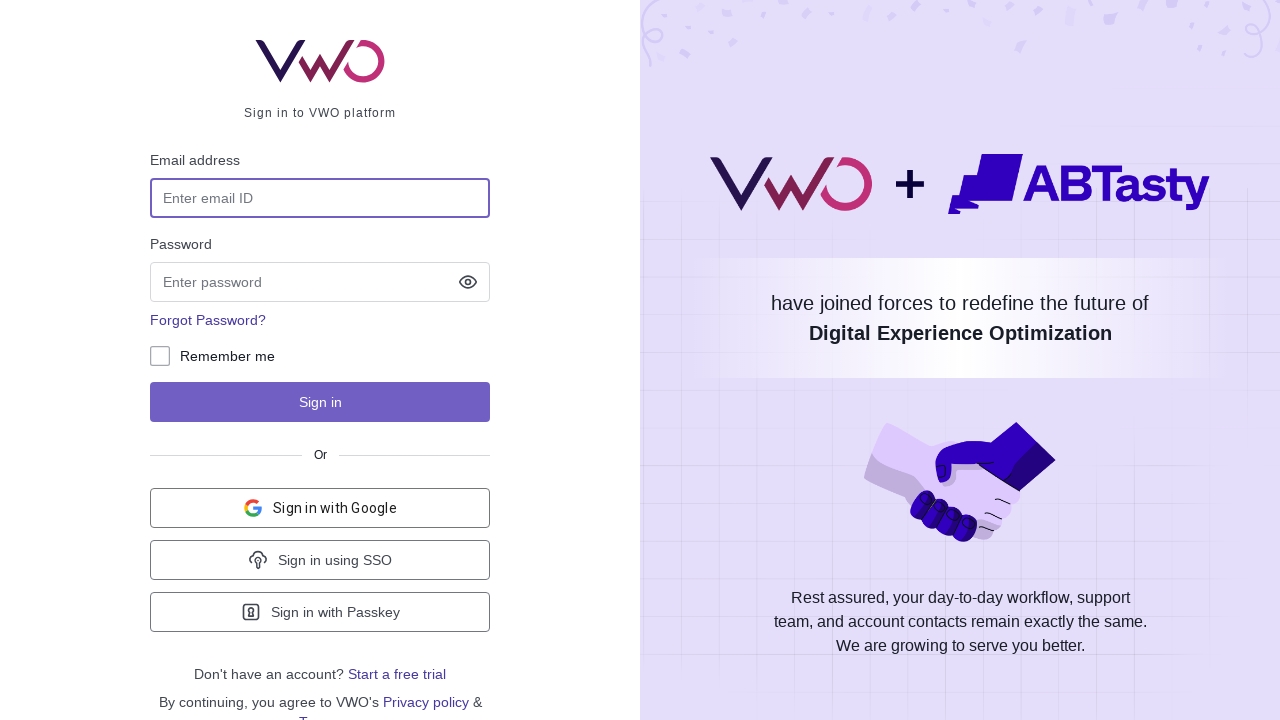

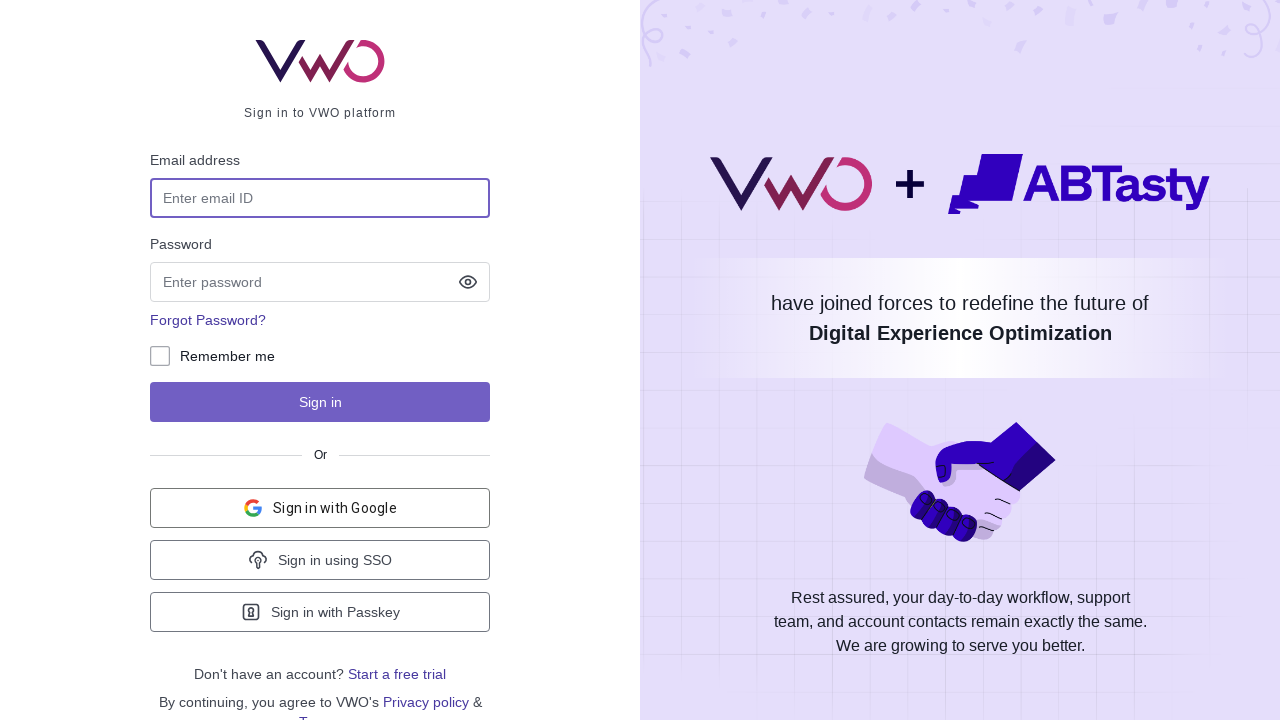